Tests a demo login form on a Selenium training site by filling username and password fields and clicking the login button

Starting URL: https://v1.training-support.net/selenium/login-form

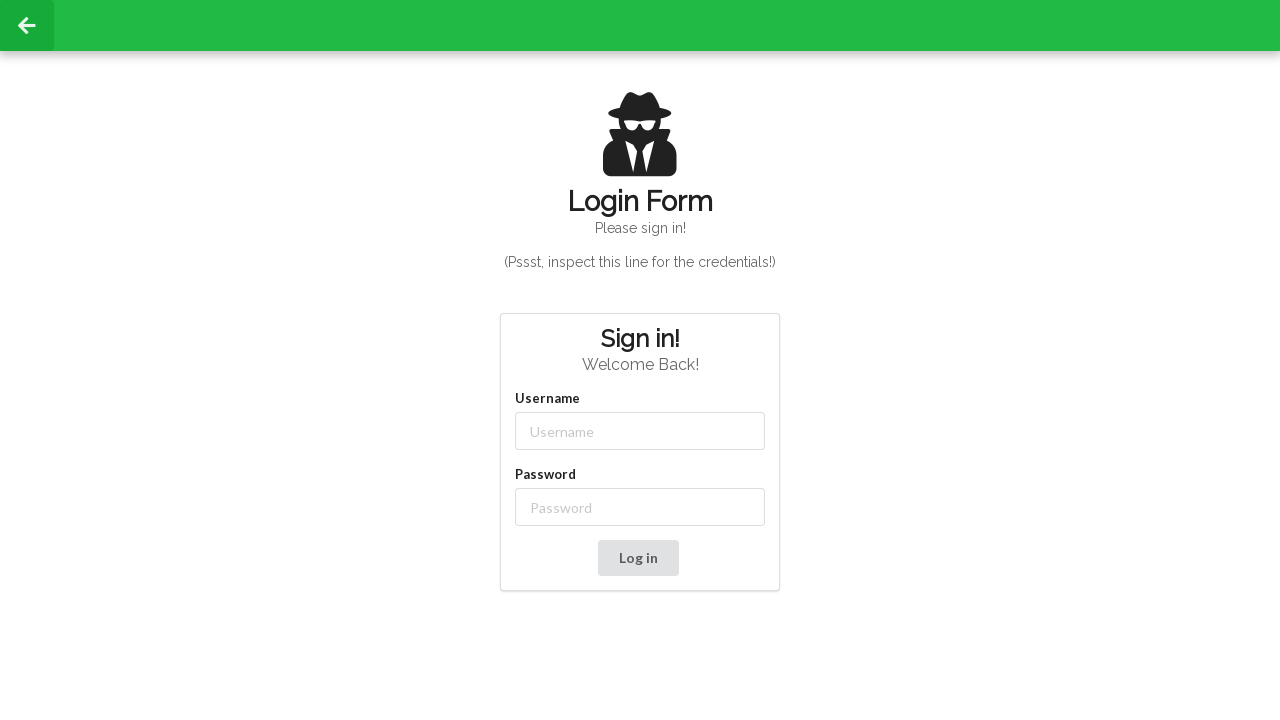

Filled username field with 'admin' on #username
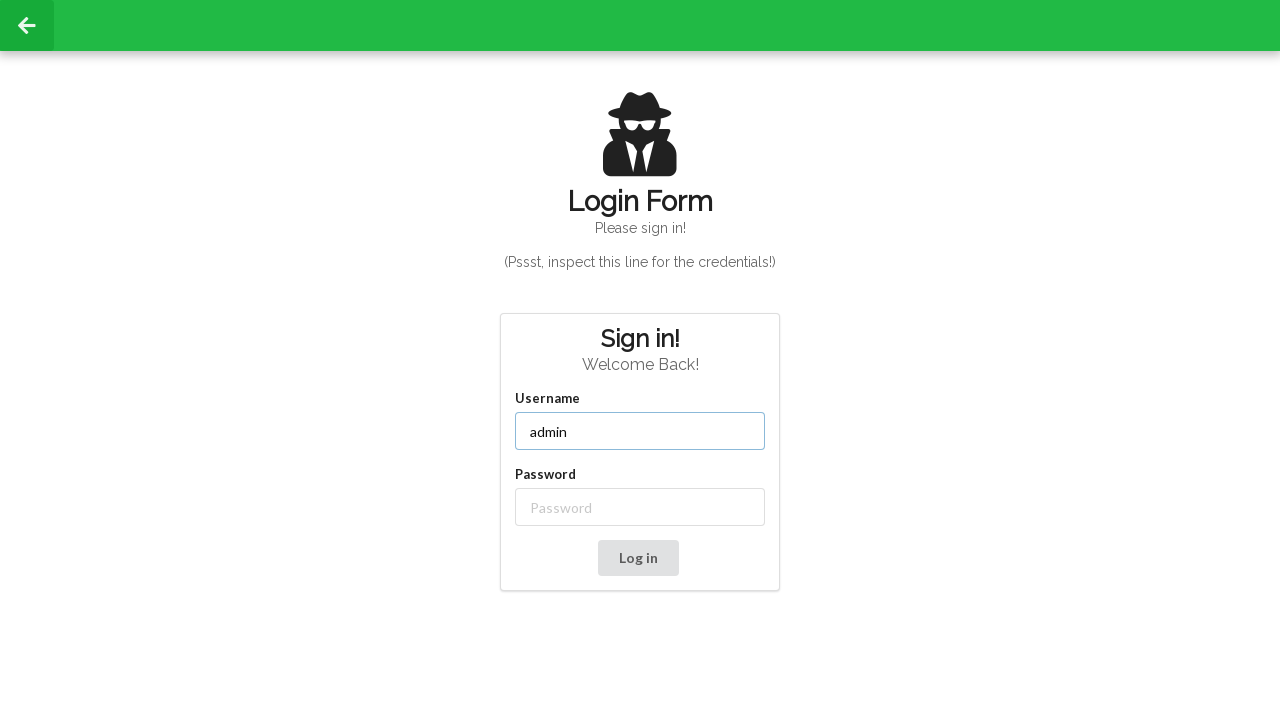

Filled password field with 'password' on #password
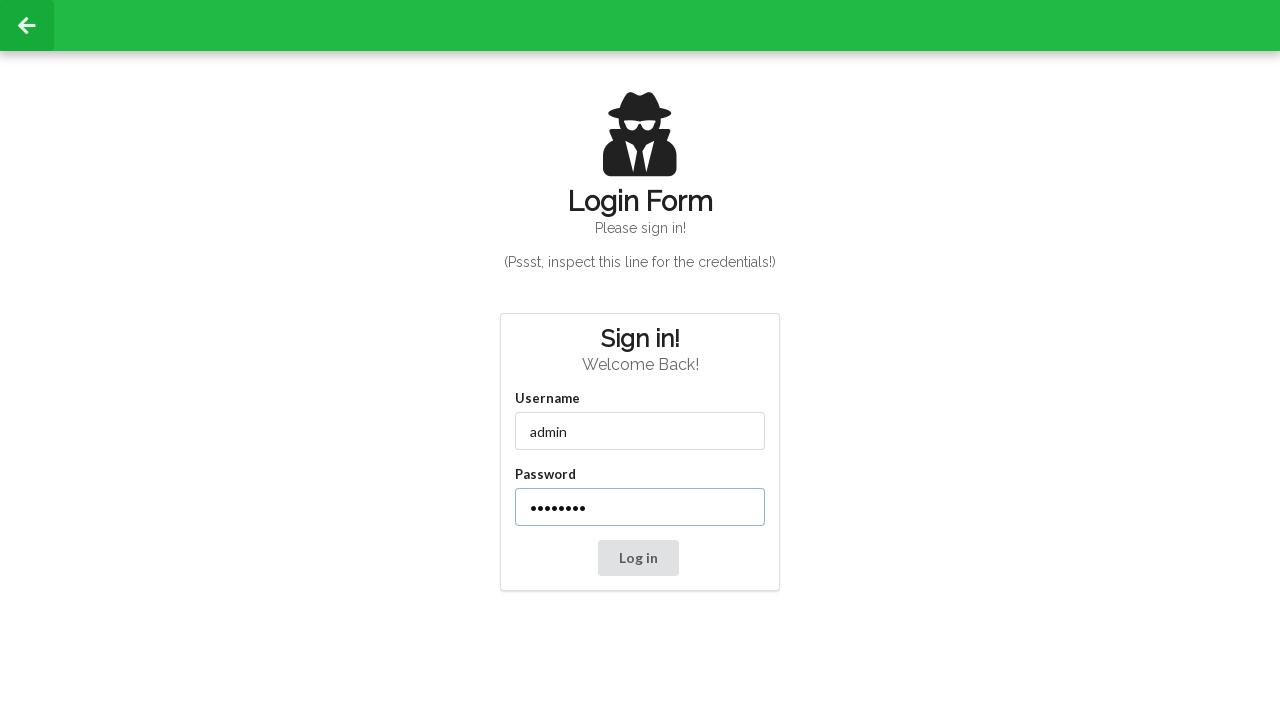

Clicked Log in button at (638, 558) on button:has-text('Log in')
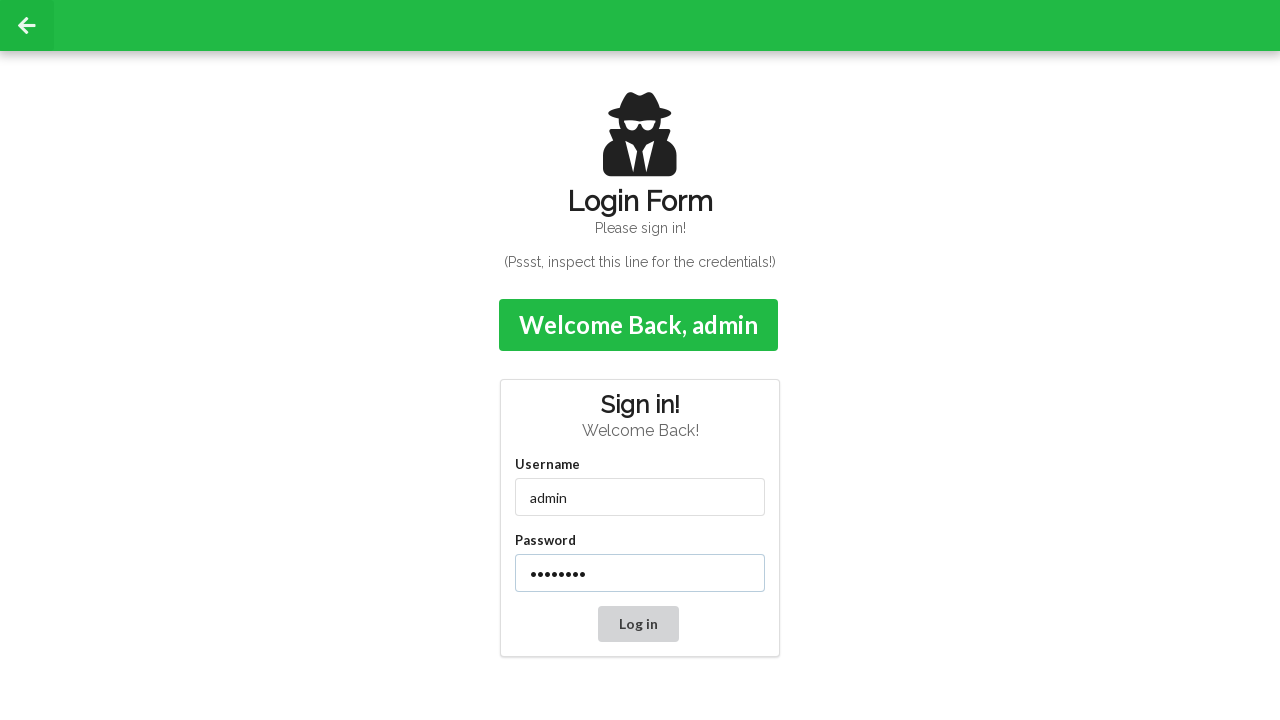

Login confirmation message appeared
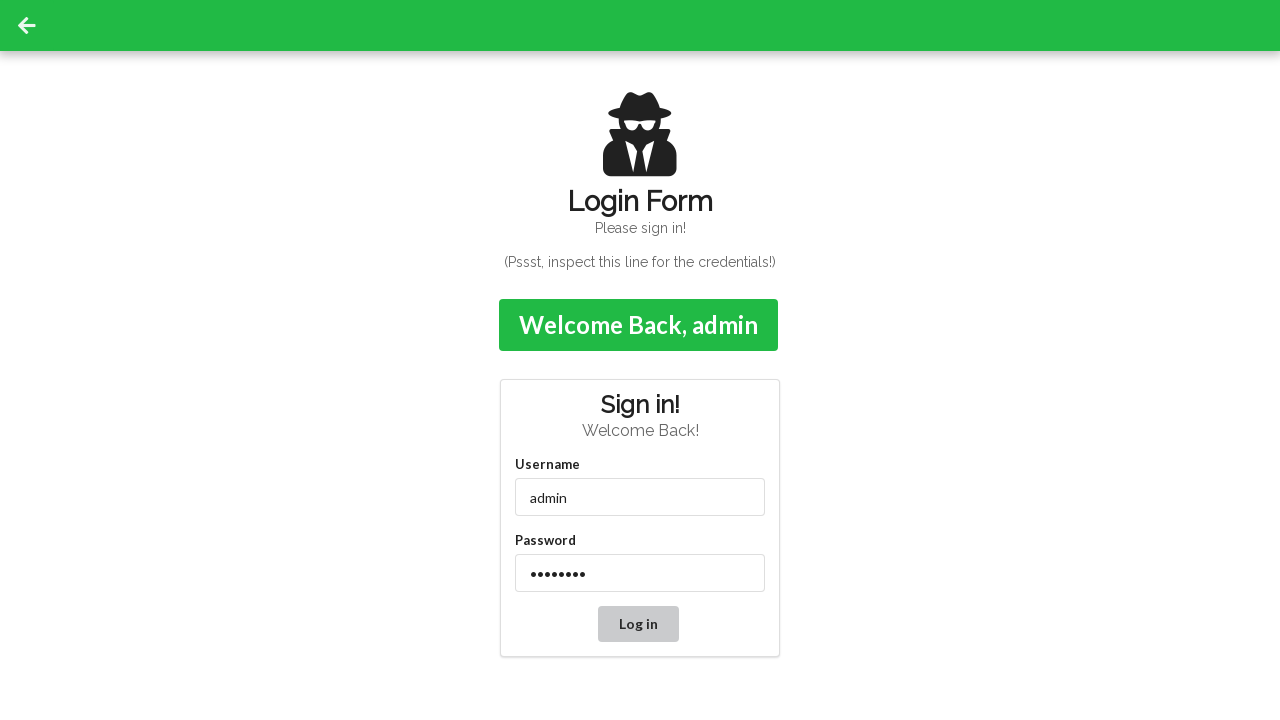

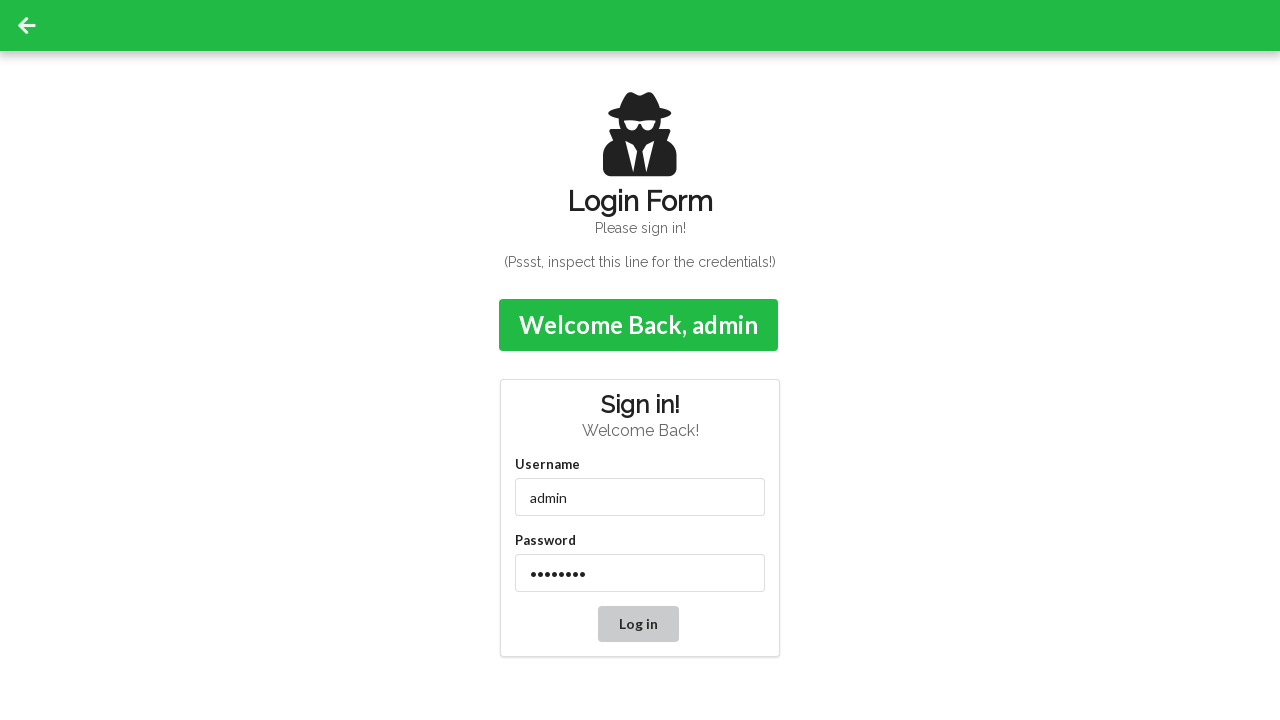